Tests the YouTube social media button on the login page by clicking it and verifying it opens the correct YouTube URL in a new tab

Starting URL: https://opensource-demo.orangehrmlive.com/

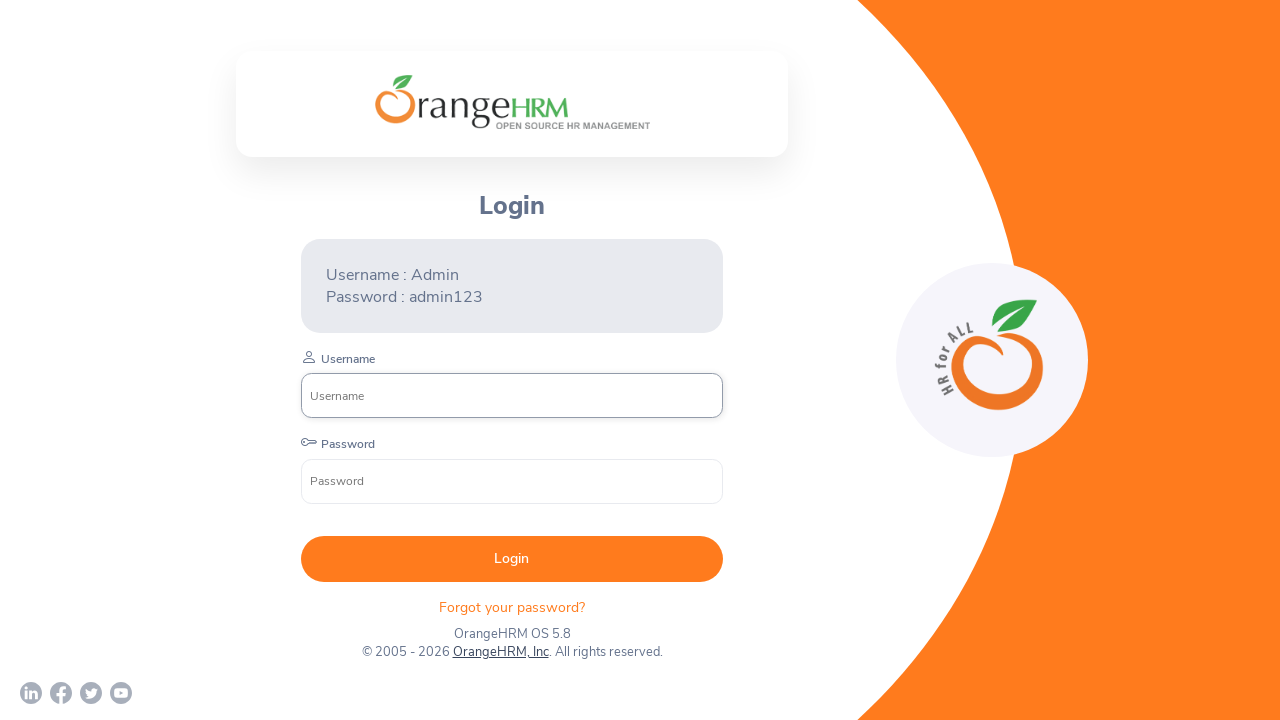

Login page loaded and username field is visible
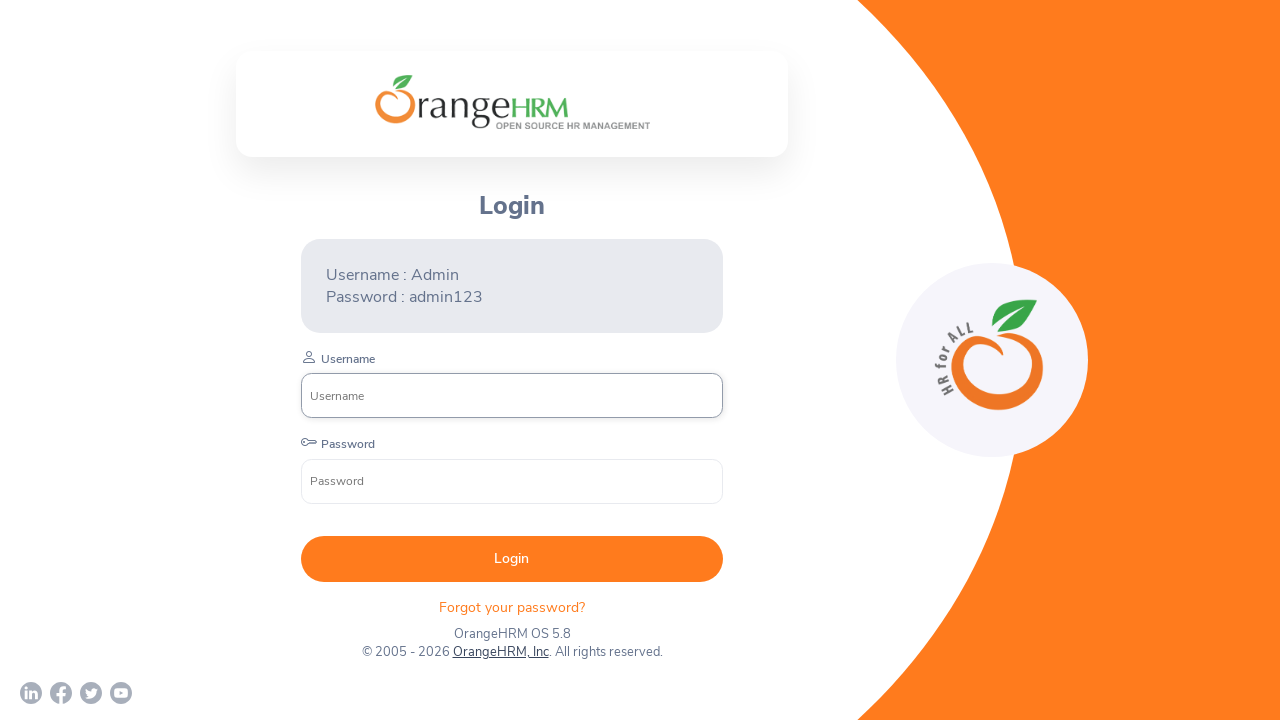

Clicked YouTube social media button at (121, 693) on a[href*='youtube']
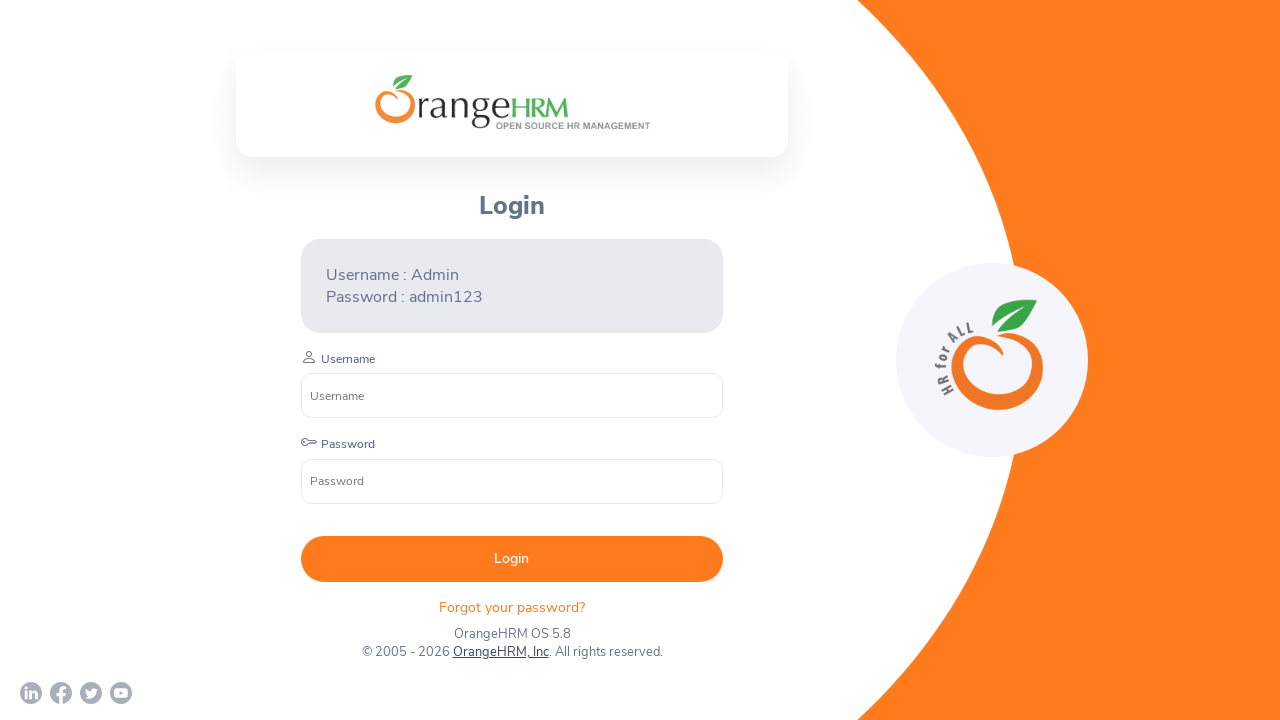

New YouTube tab loaded successfully
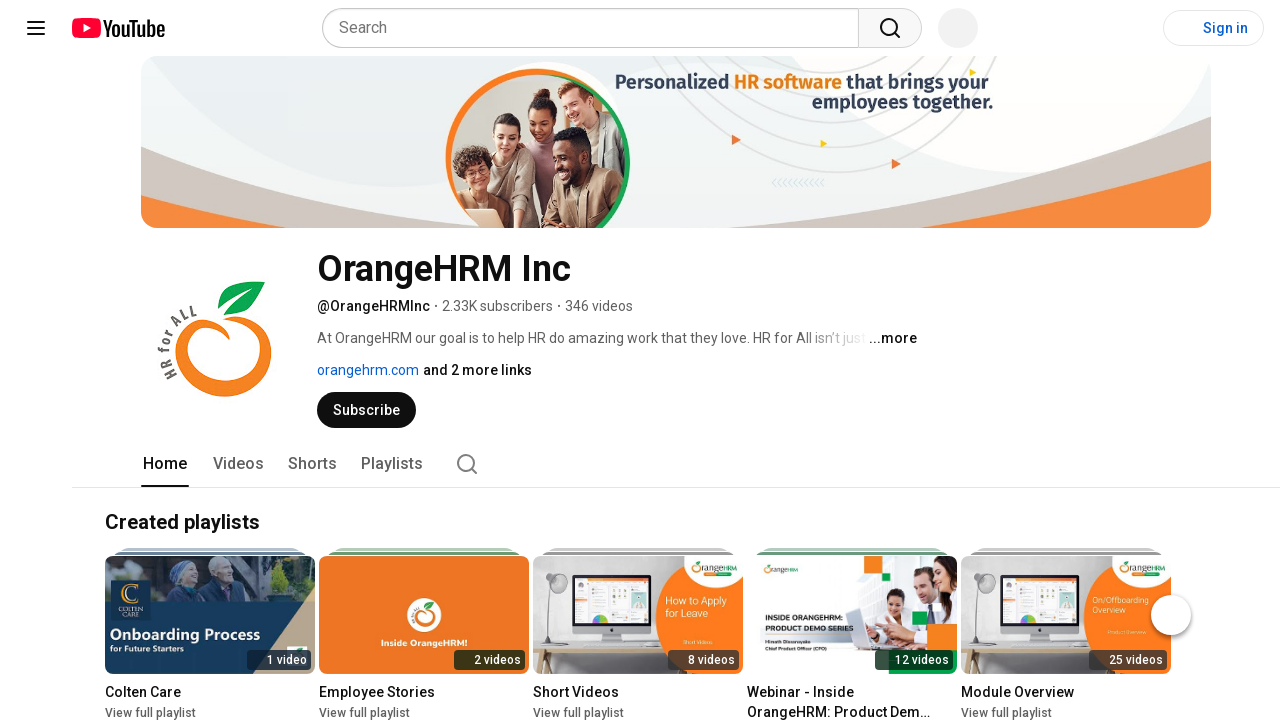

Verified that YouTube URL contains 'youtube.com'
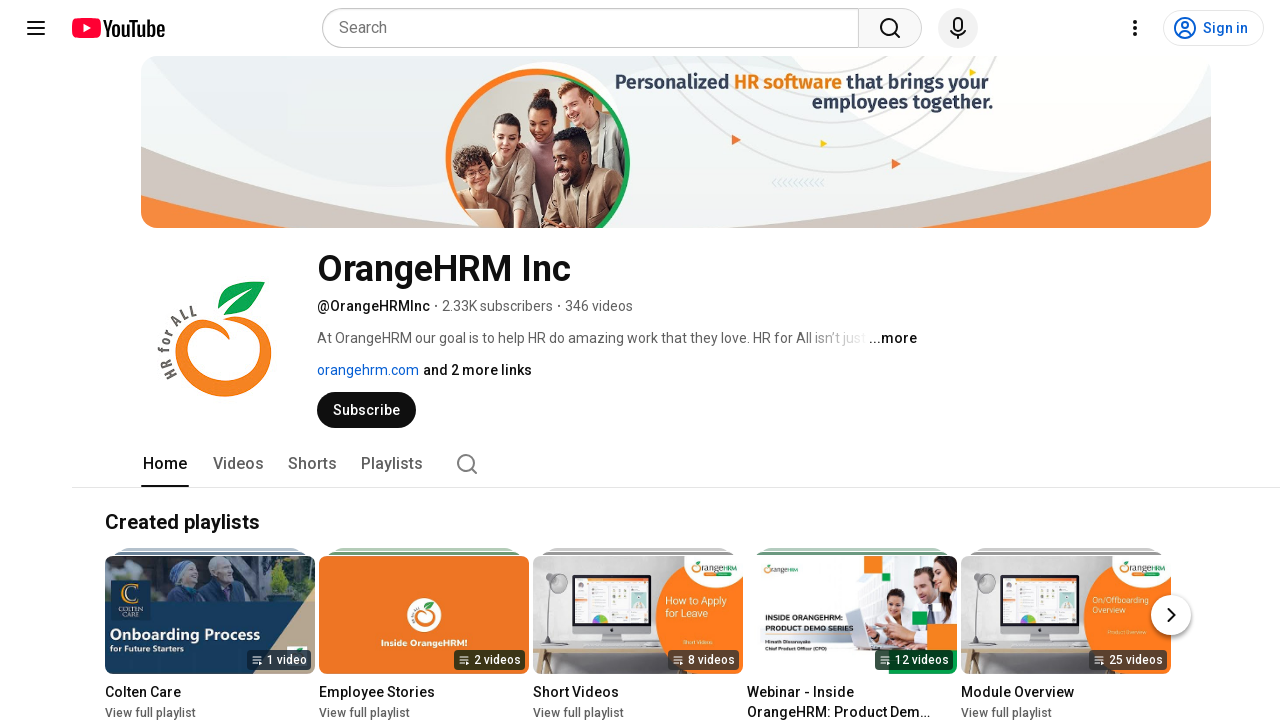

Closed the YouTube tab
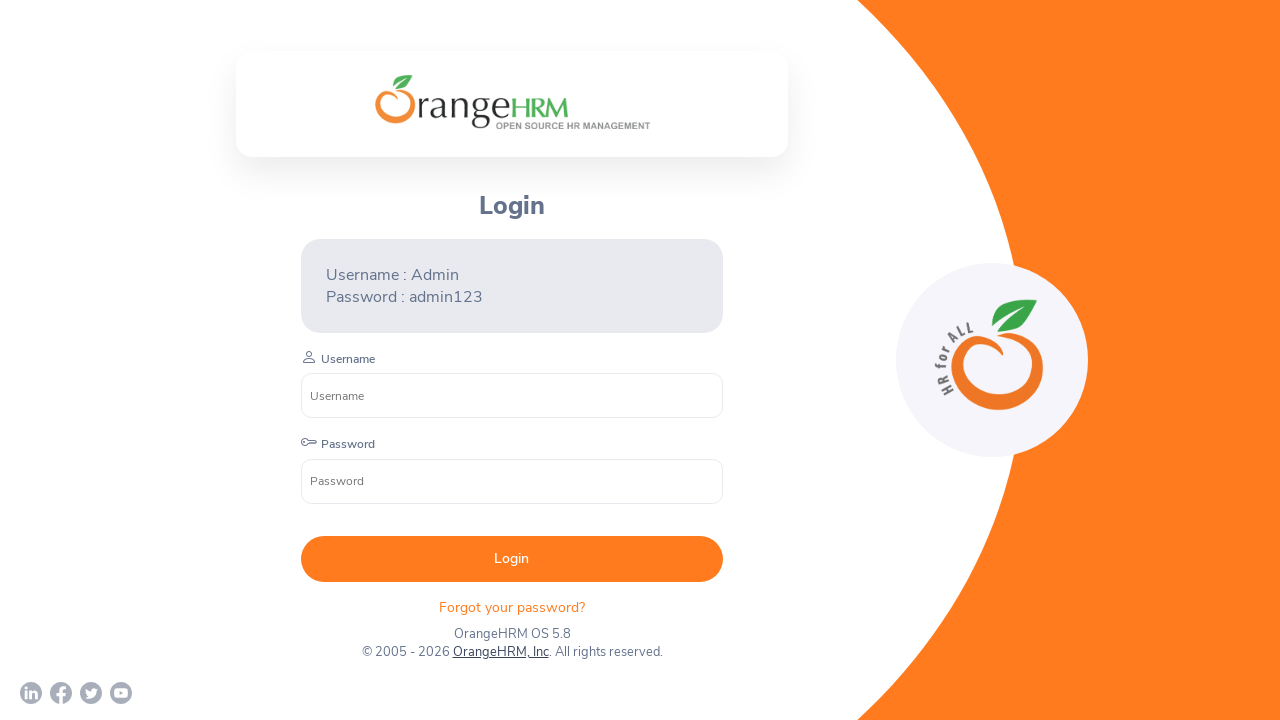

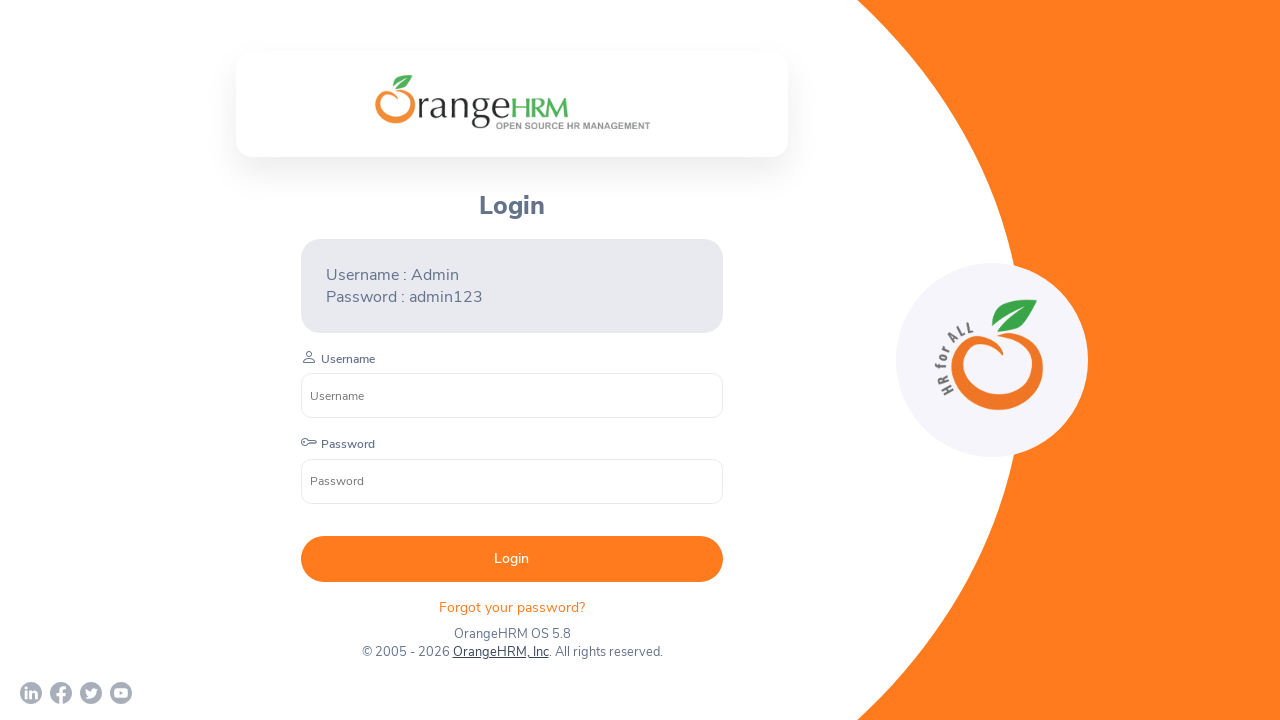